Tests checkbox functionality by clicking the second checkbox and verifying its selection state

Starting URL: https://rahulshettyacademy.com/AutomationPractice/

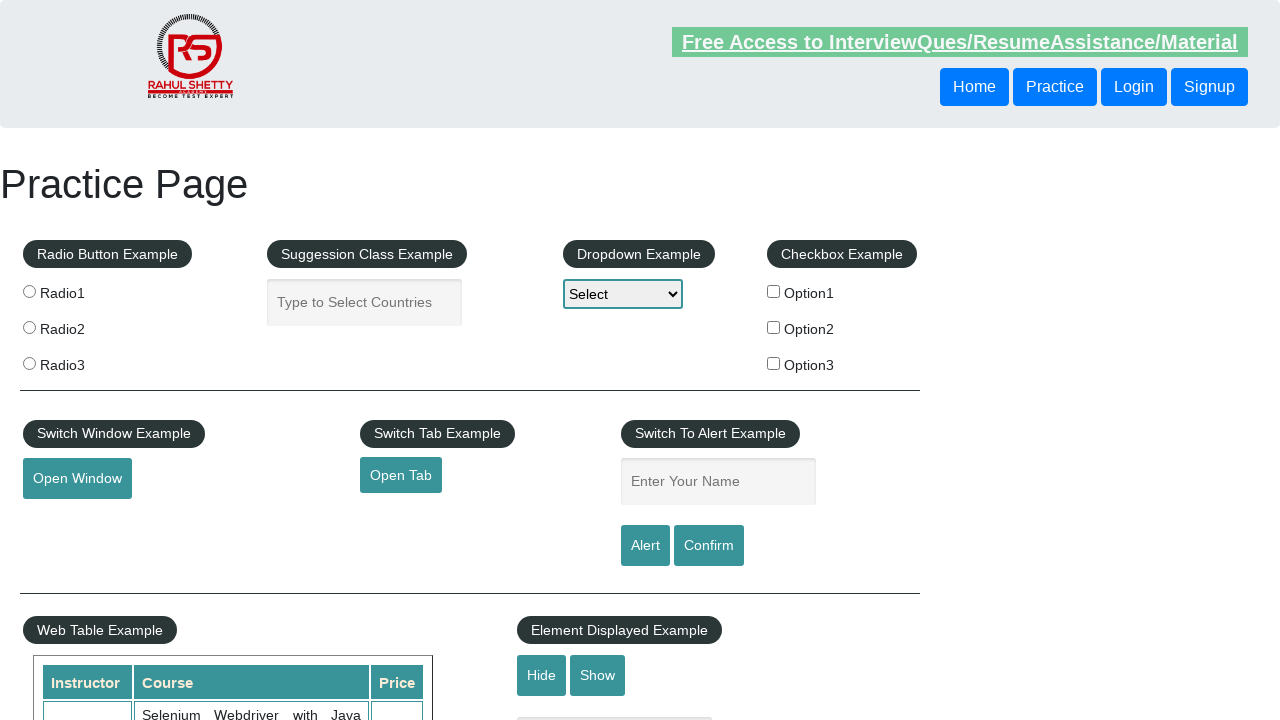

Clicked the second checkbox at (774, 327) on (//input[@type='checkbox'])[2]
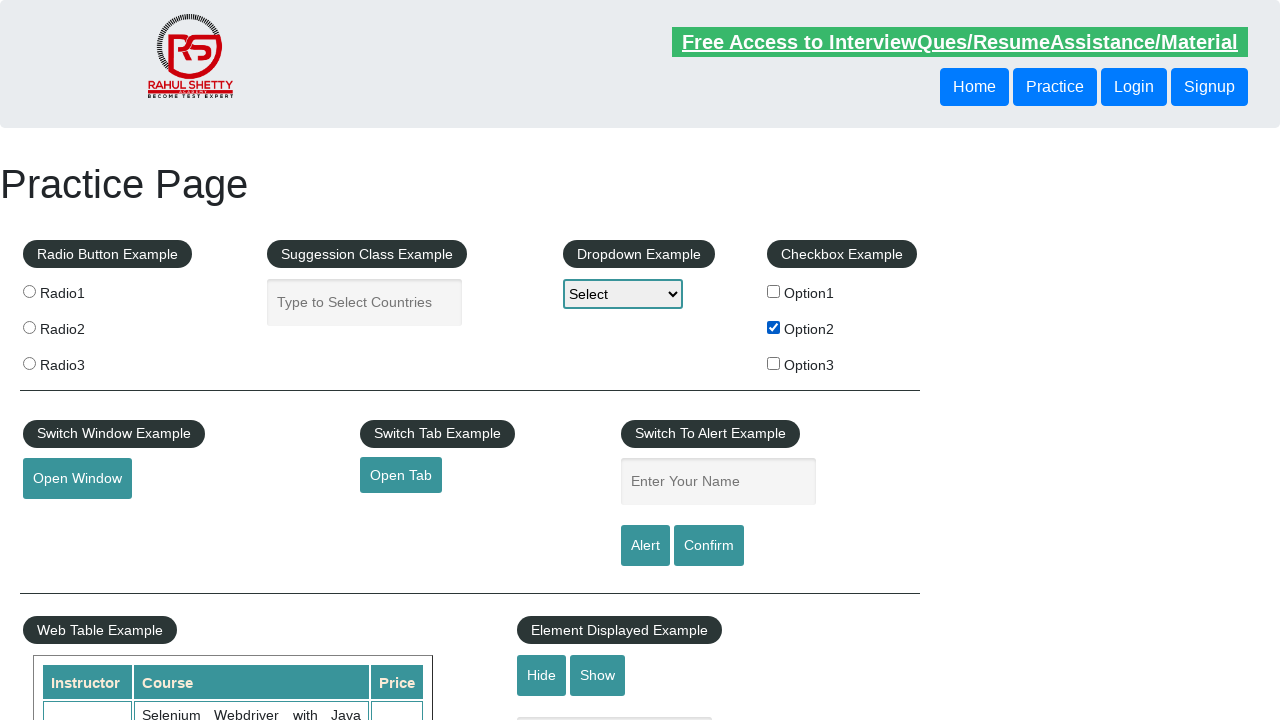

Located the second checkbox element
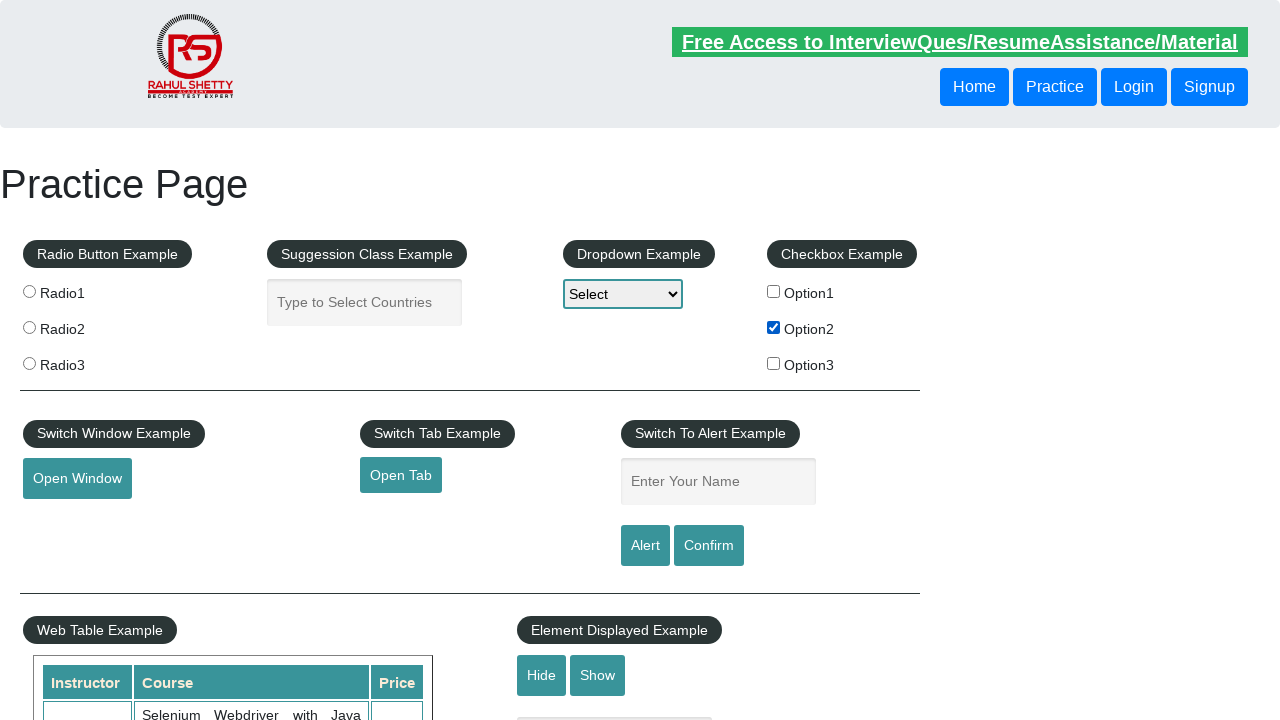

Verified checkbox selection state and printed result
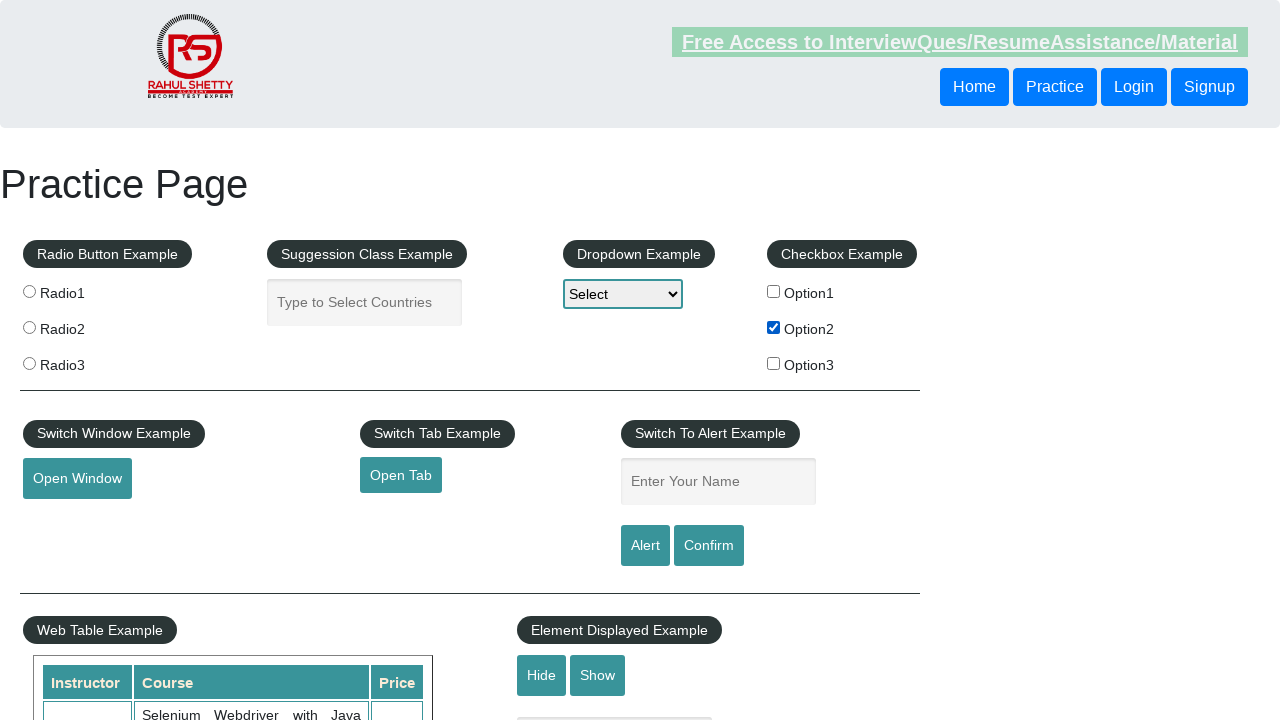

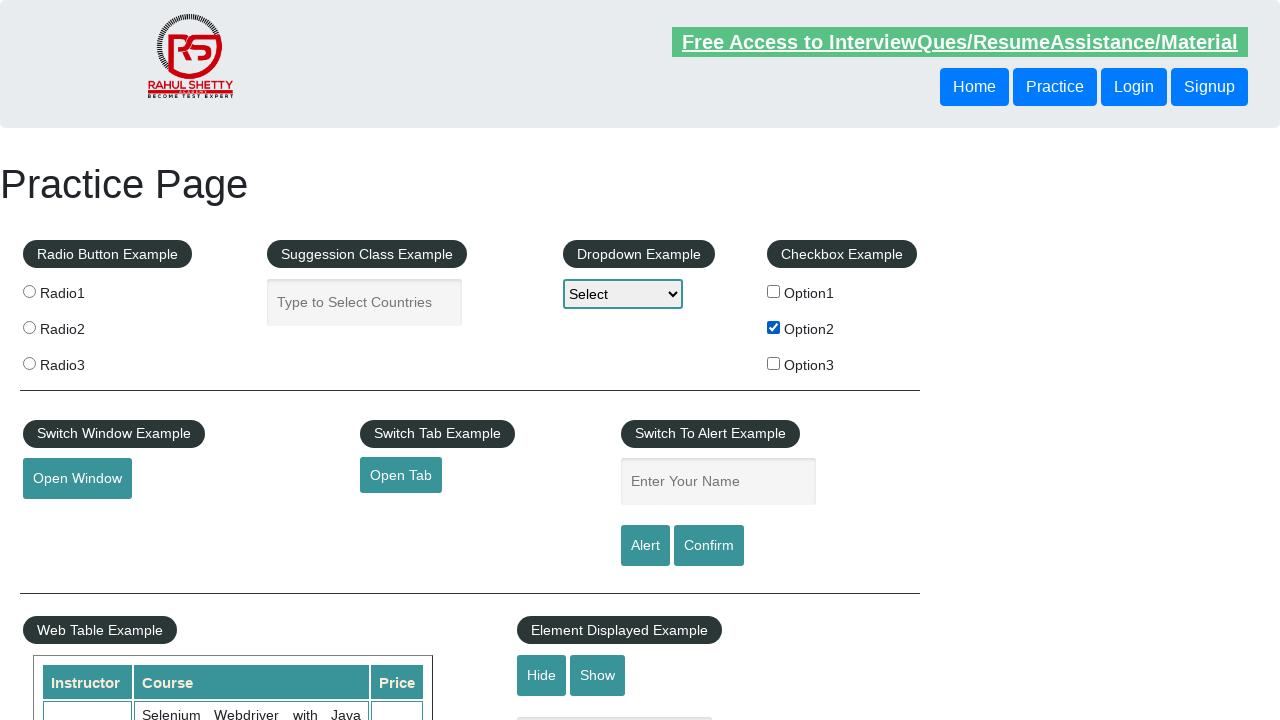